Tests filtering to display only completed items using the Completed link.

Starting URL: https://demo.playwright.dev/todomvc

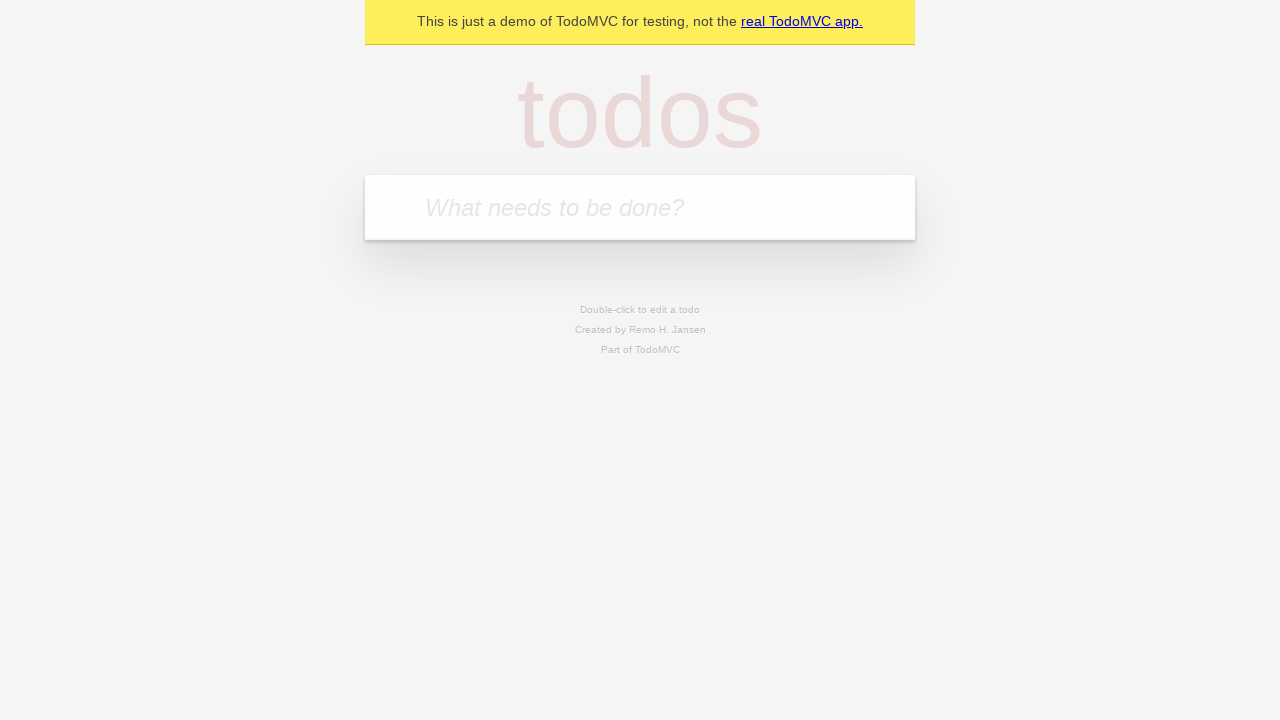

Filled todo input with 'buy some cheese' on internal:attr=[placeholder="What needs to be done?"i]
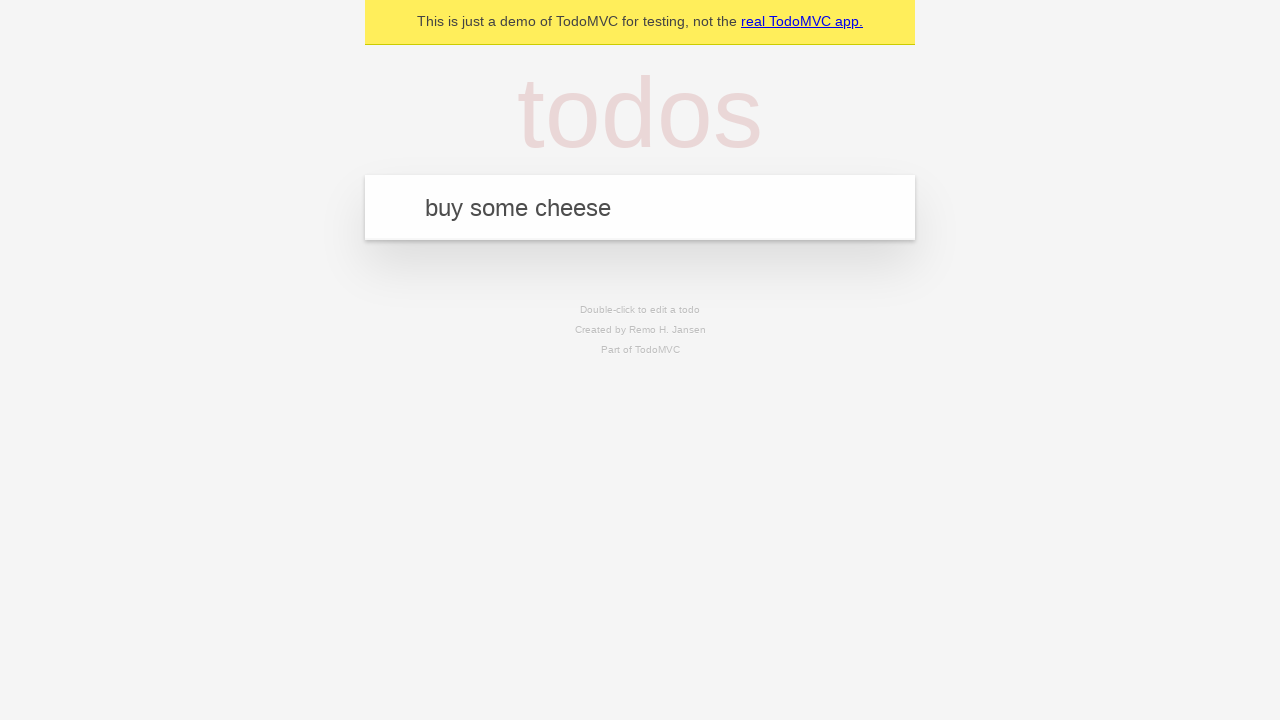

Pressed Enter to add todo 'buy some cheese' on internal:attr=[placeholder="What needs to be done?"i]
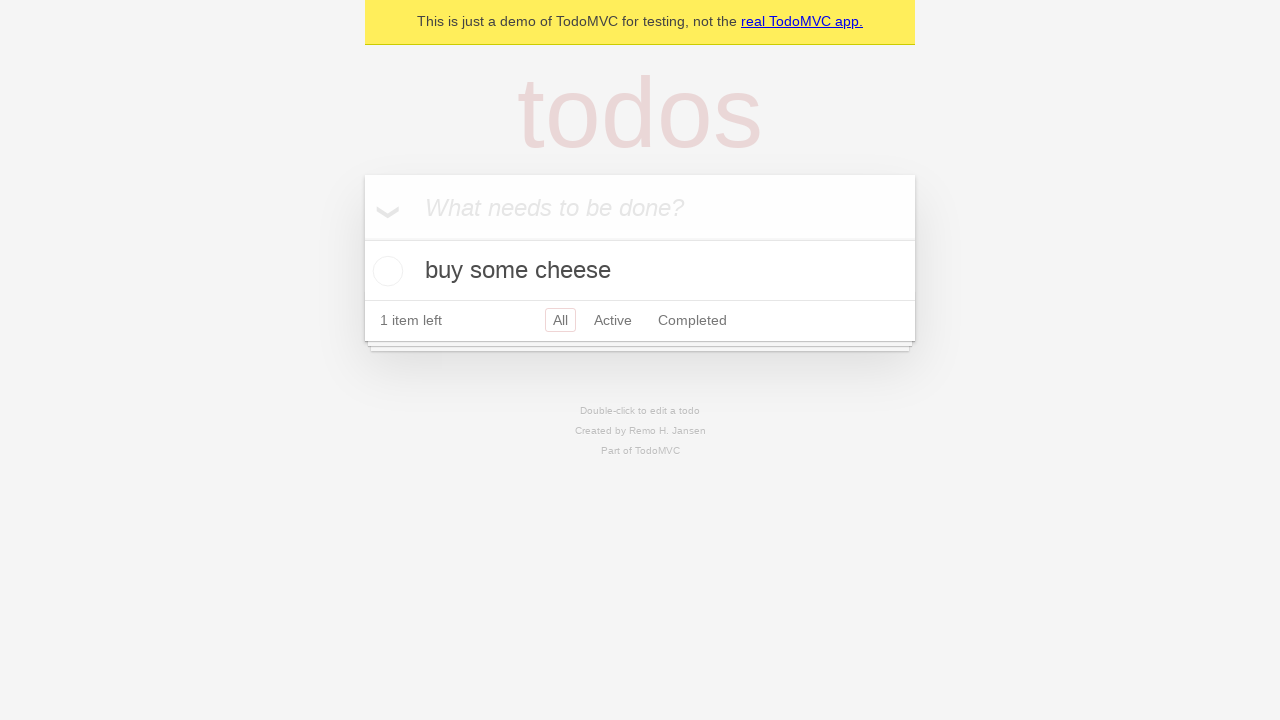

Filled todo input with 'feed the cat' on internal:attr=[placeholder="What needs to be done?"i]
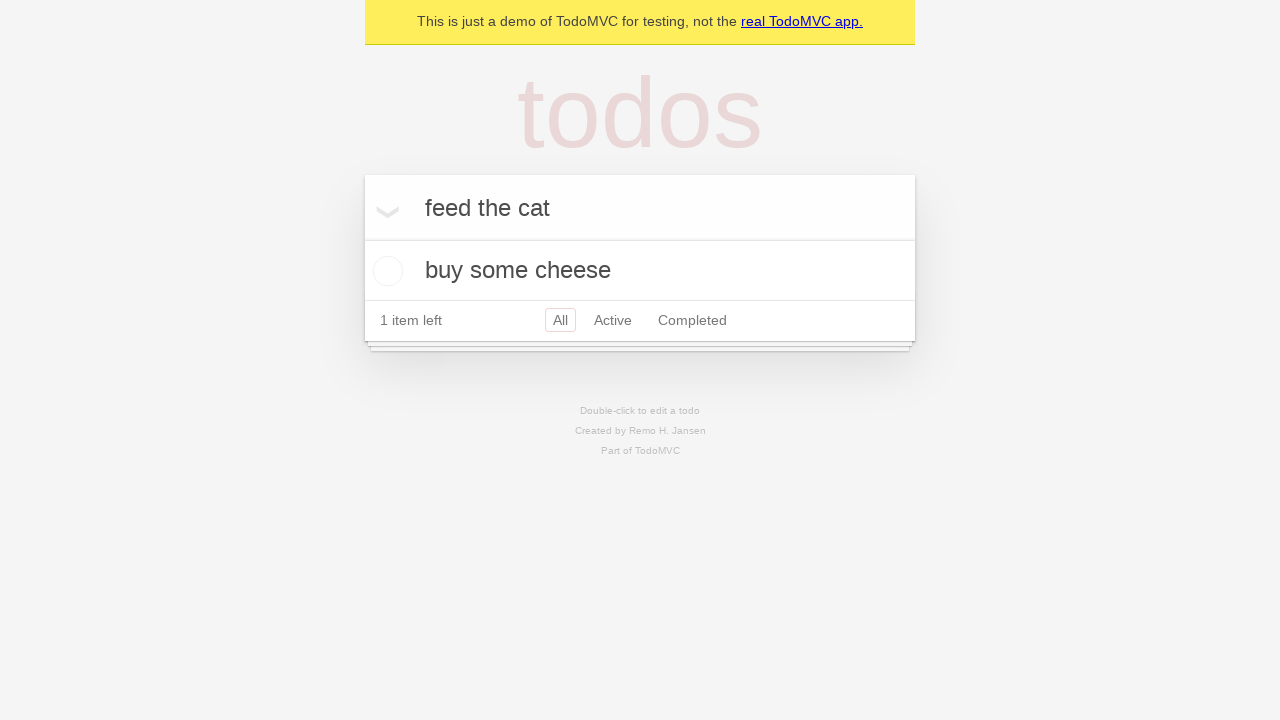

Pressed Enter to add todo 'feed the cat' on internal:attr=[placeholder="What needs to be done?"i]
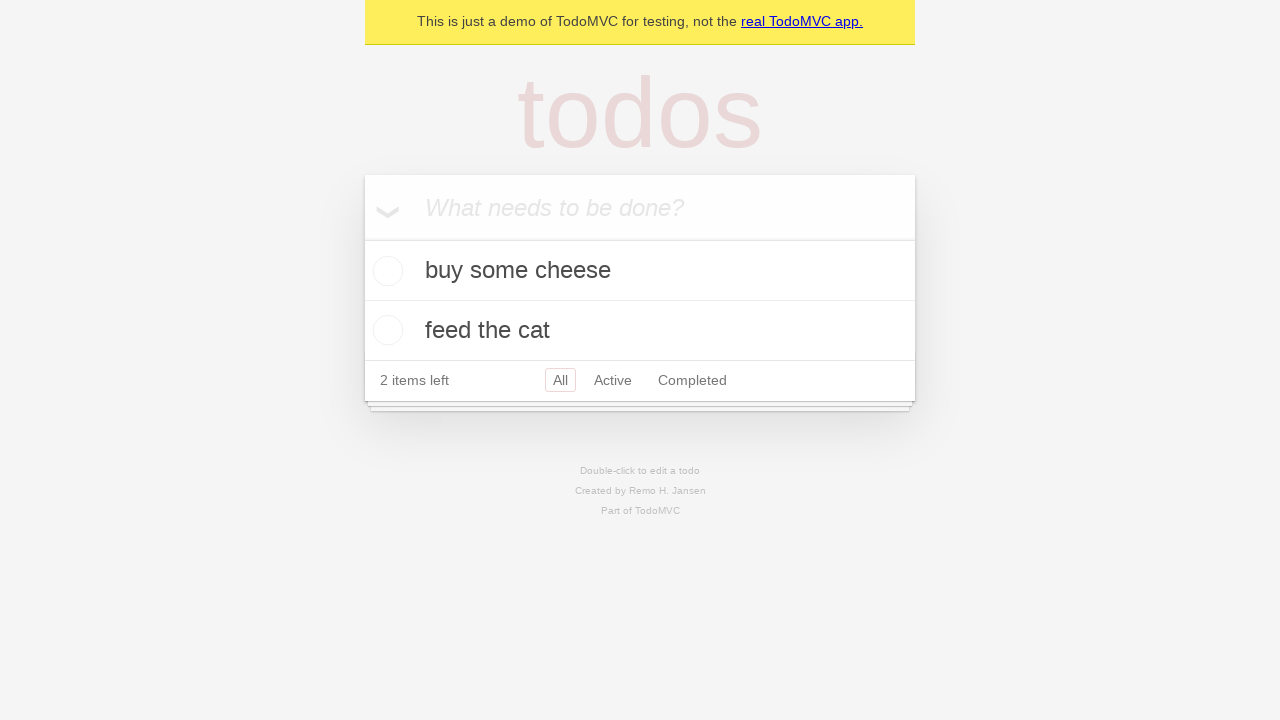

Filled todo input with 'book a doctors appointment' on internal:attr=[placeholder="What needs to be done?"i]
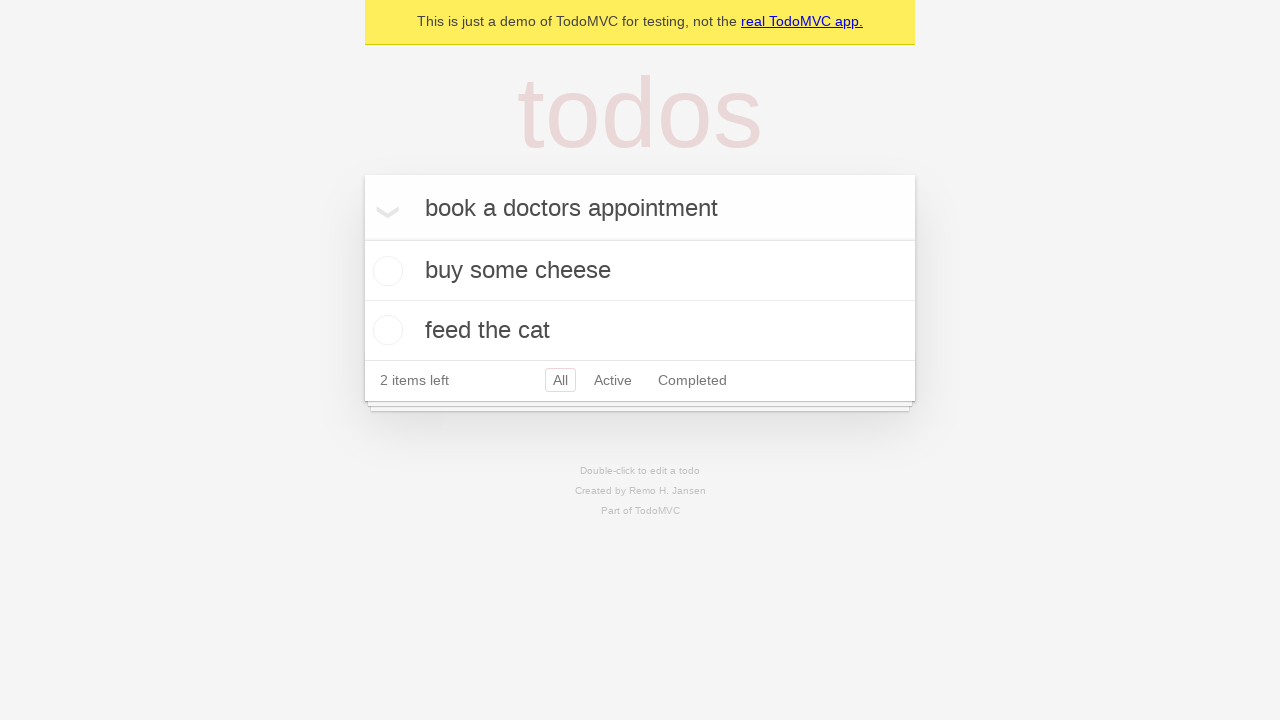

Pressed Enter to add todo 'book a doctors appointment' on internal:attr=[placeholder="What needs to be done?"i]
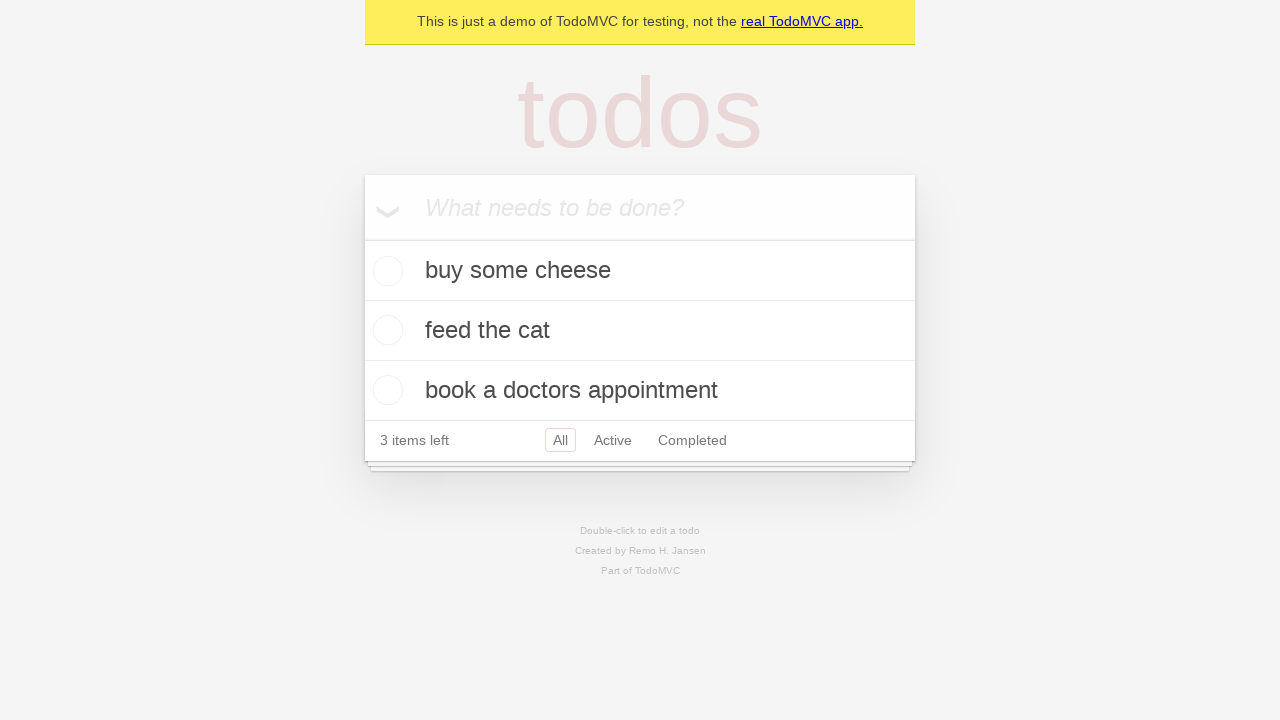

Checked the second todo item checkbox at (385, 330) on internal:testid=[data-testid="todo-item"s] >> nth=1 >> internal:role=checkbox
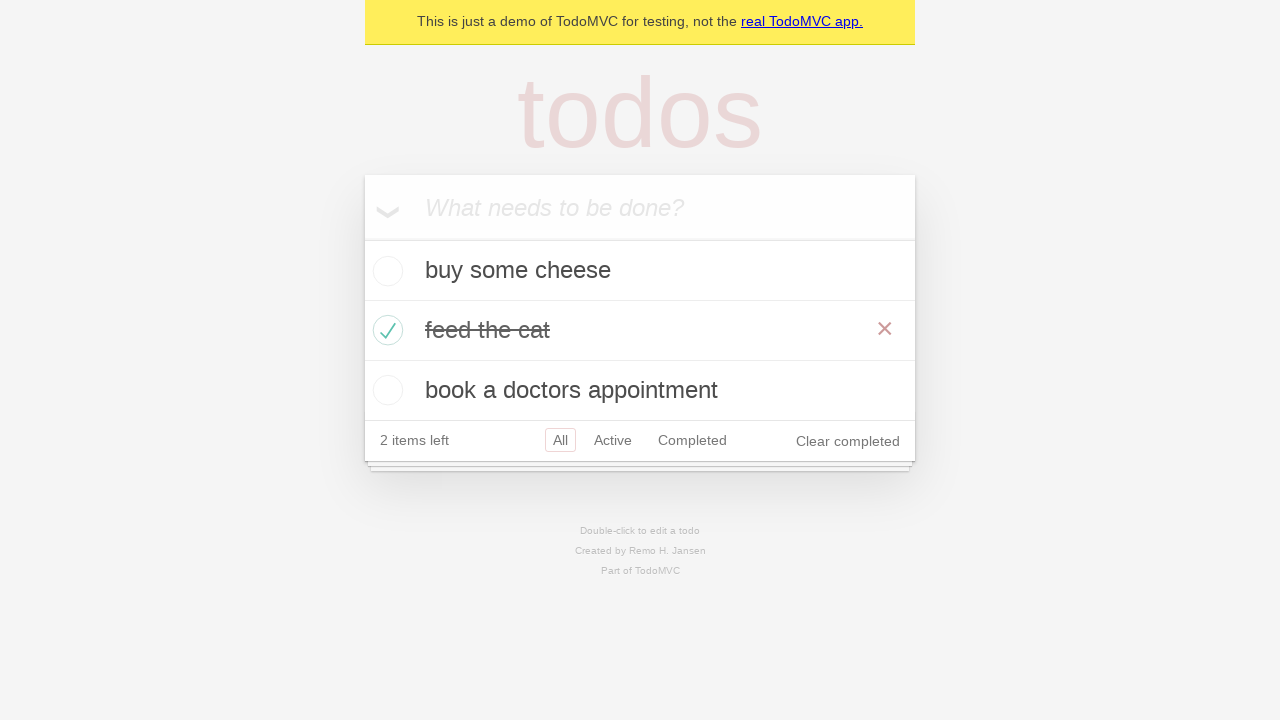

Clicked the Completed filter link at (692, 440) on internal:role=link[name="Completed"i]
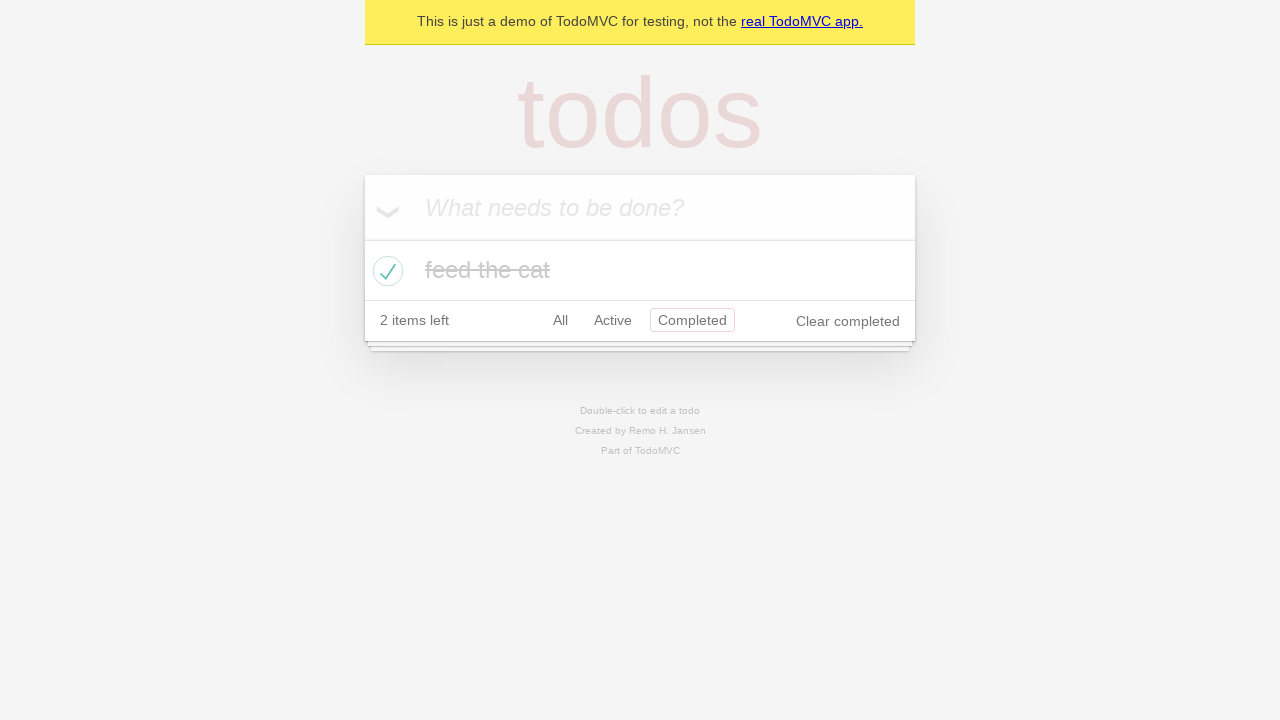

Waited for filtered todo items to load
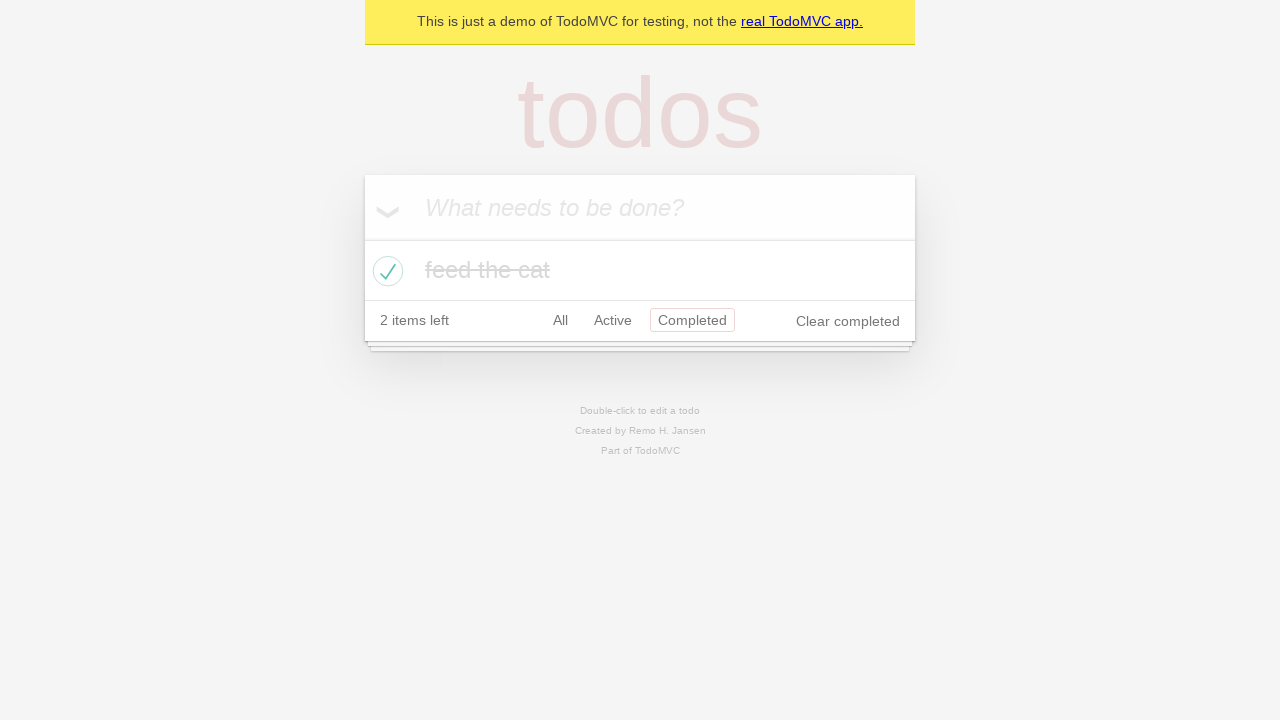

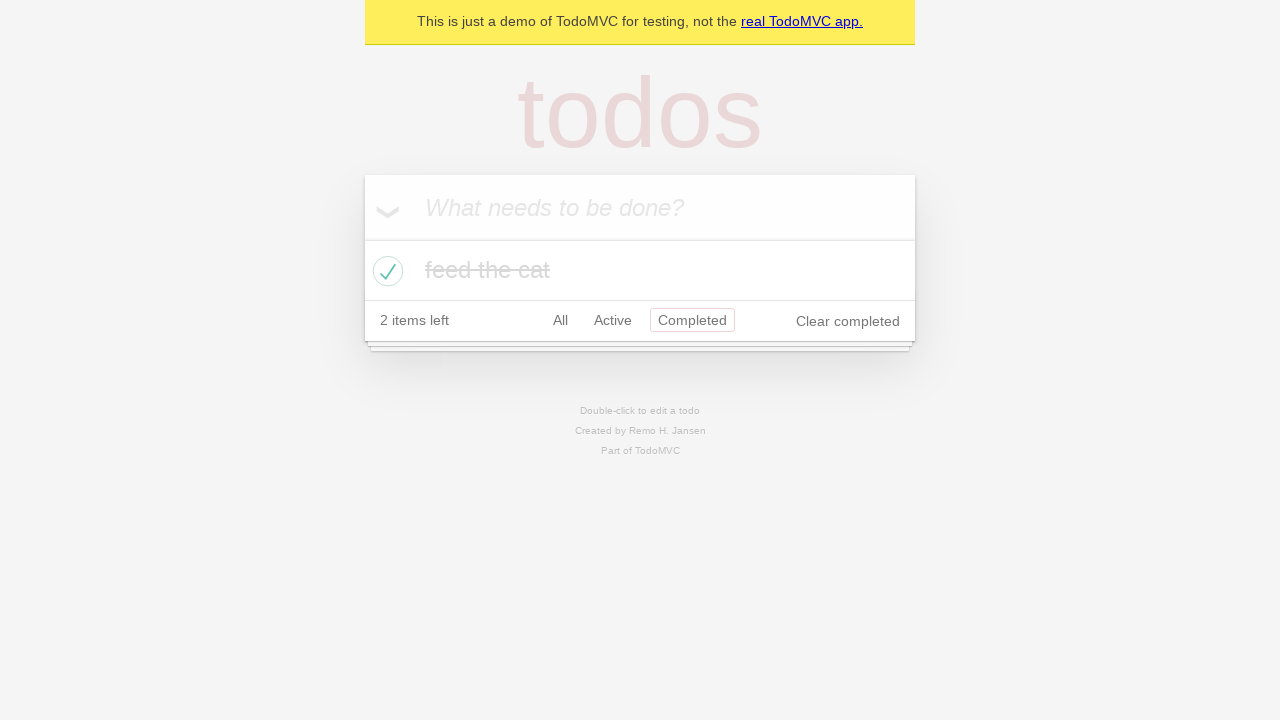